Navigates to DuckDuckGo homepage and verifies that the page source contains "DuckDuckGo"

Starting URL: https://duckduckgo.com/

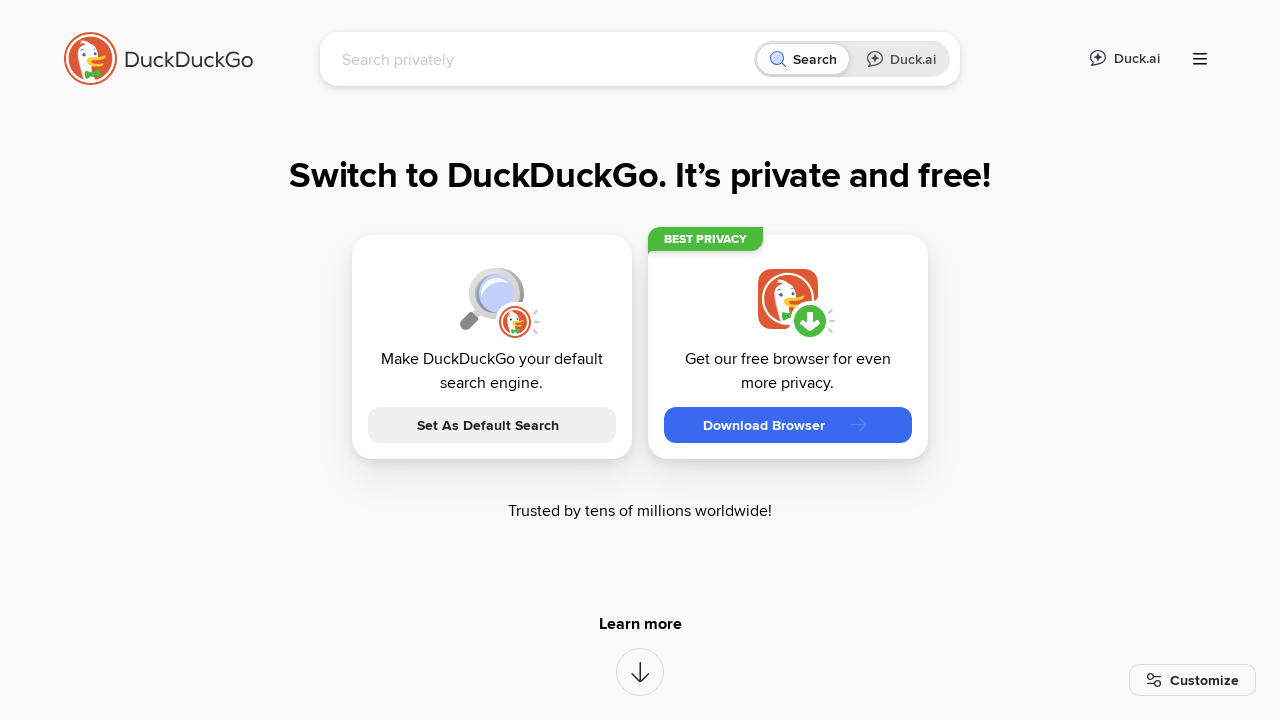

Retrieved page content from DuckDuckGo homepage
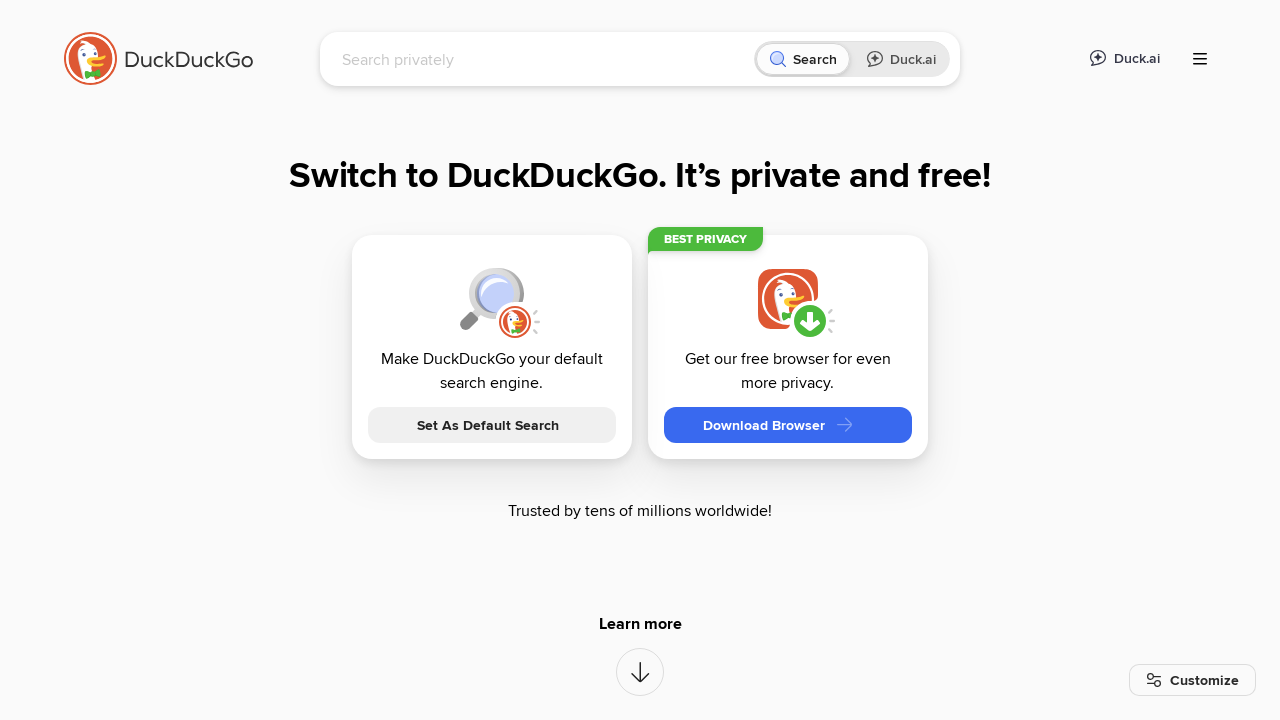

Verified that page source contains 'DuckDuckGo'
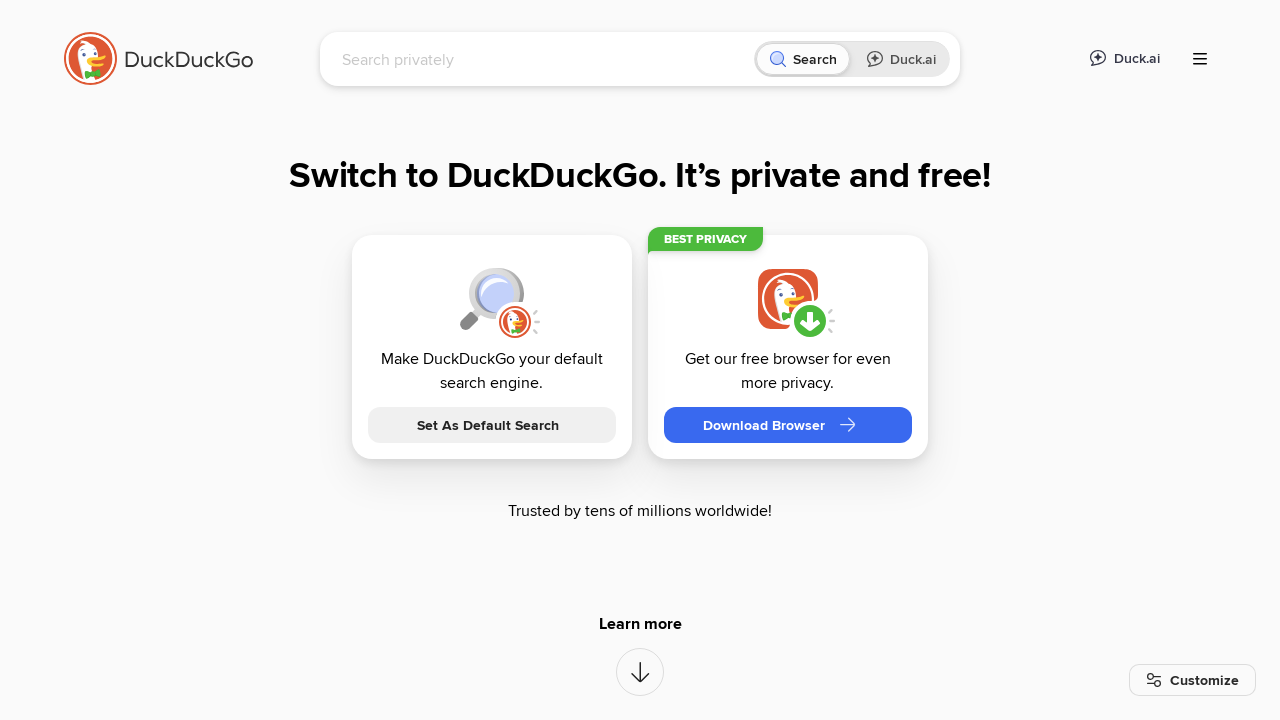

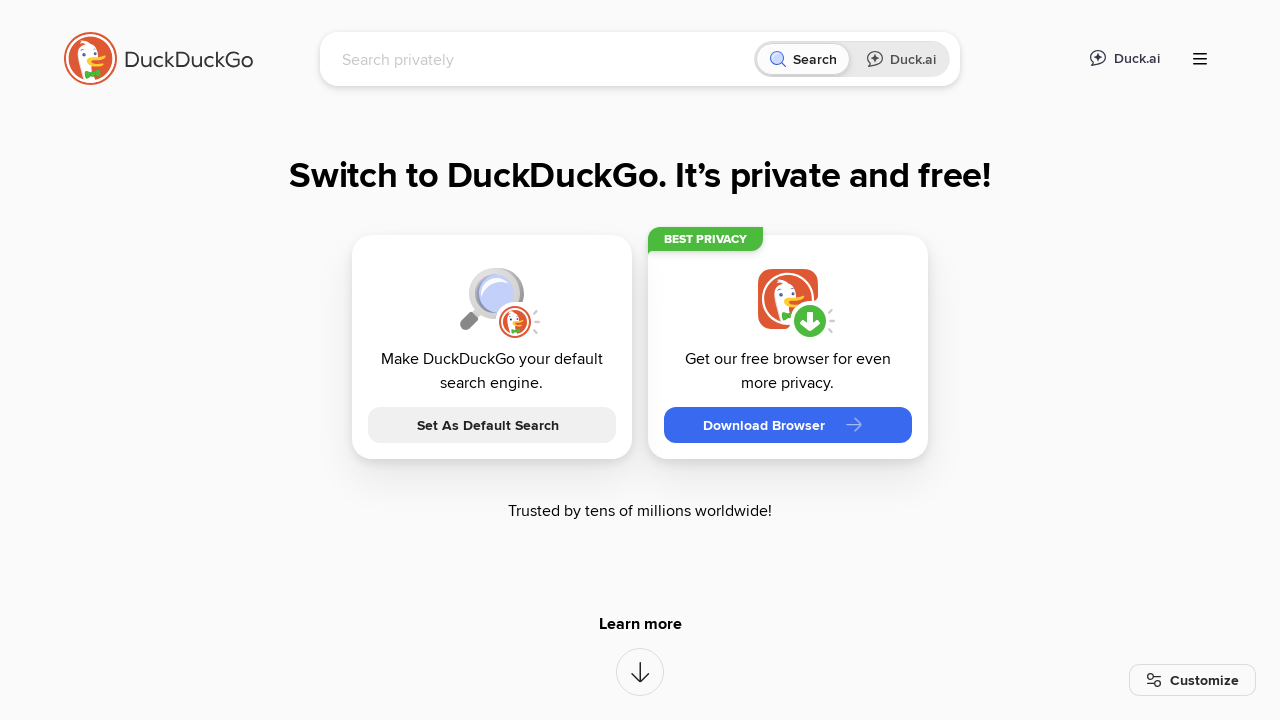